Navigates to the Geolocation page, clicks the Where Am I button, and verifies latitude information appears

Starting URL: https://the-internet.herokuapp.com/

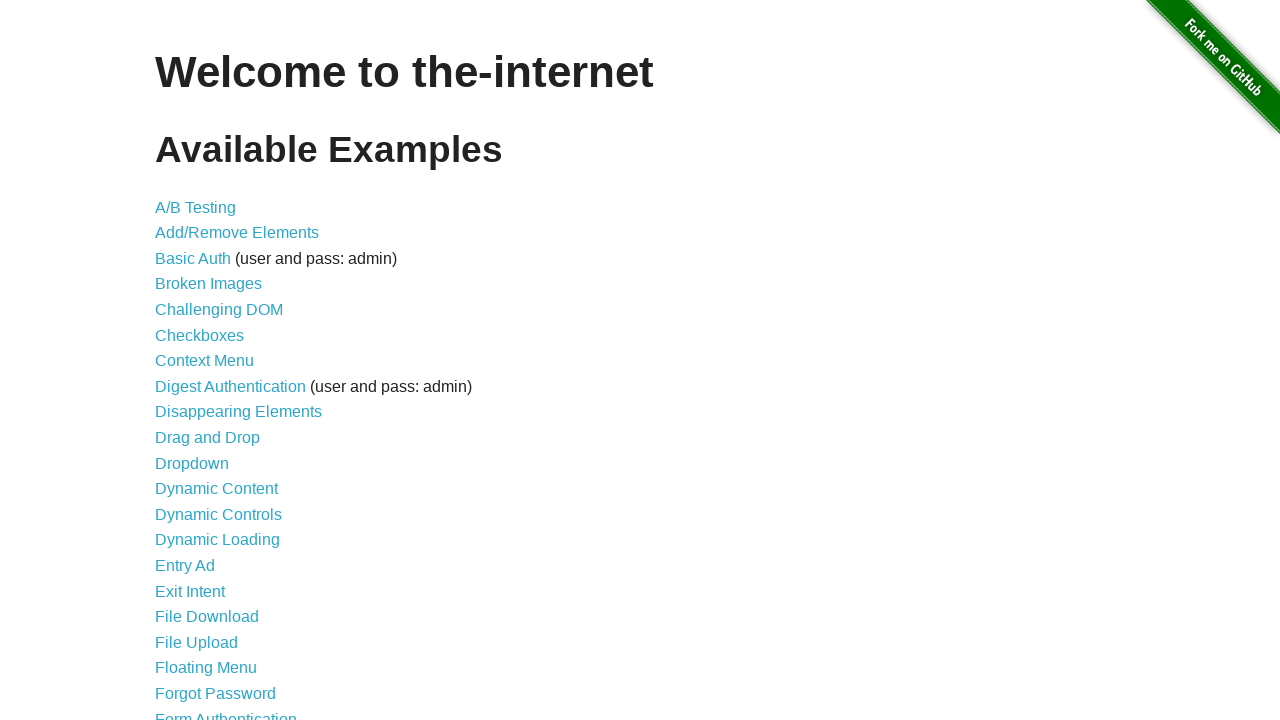

Clicked on Geolocation link at (198, 360) on a:text('Geolocation')
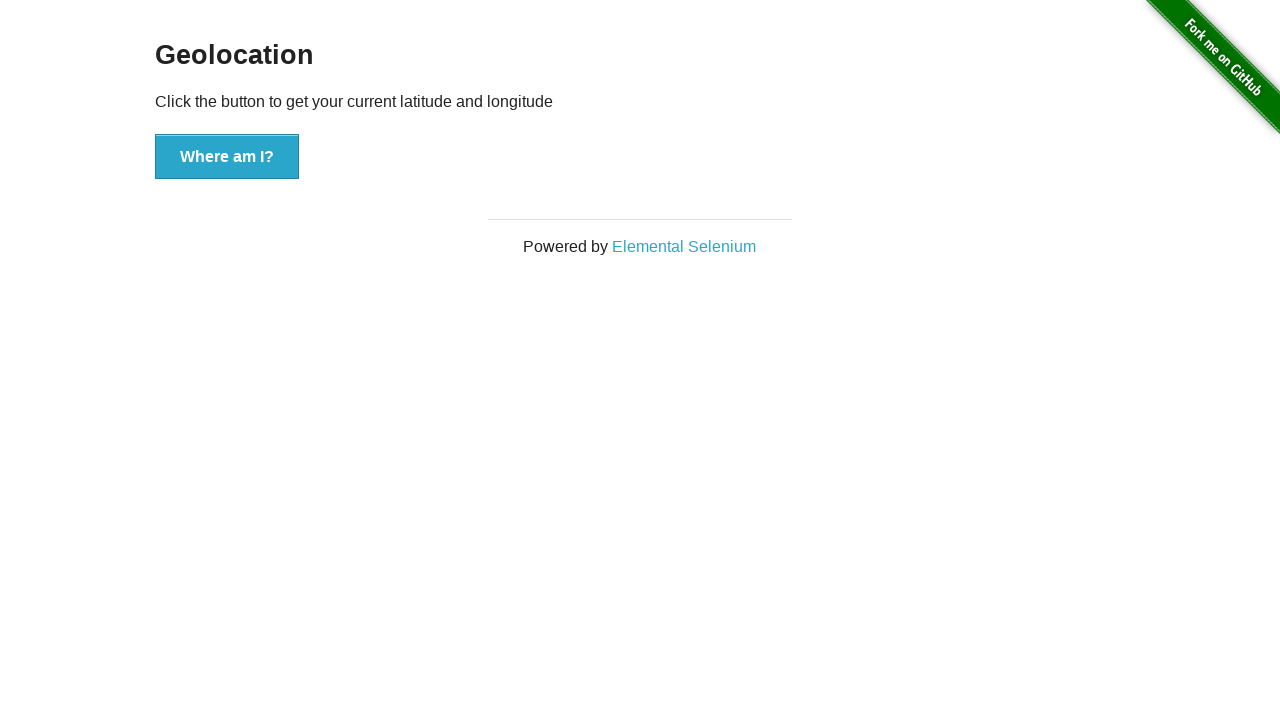

Clicked the Where Am I button at (227, 157) on xpath=//button
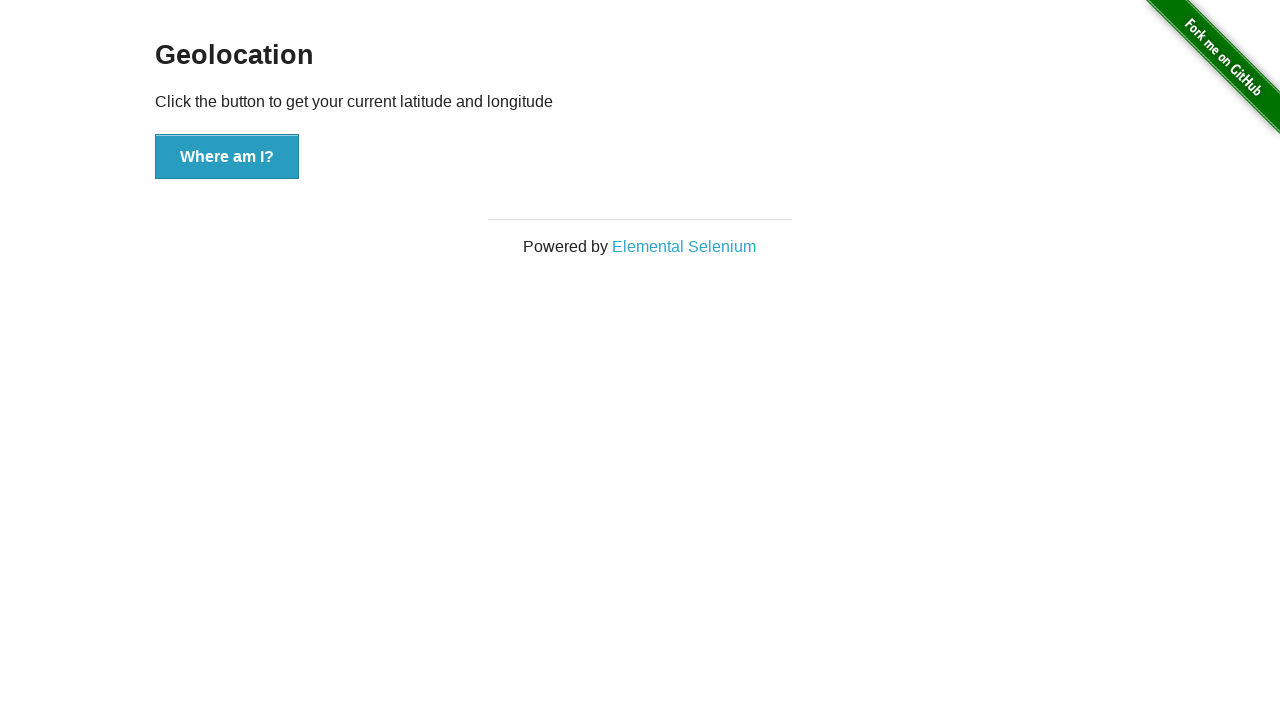

Waited for latitude information to appear in demo element
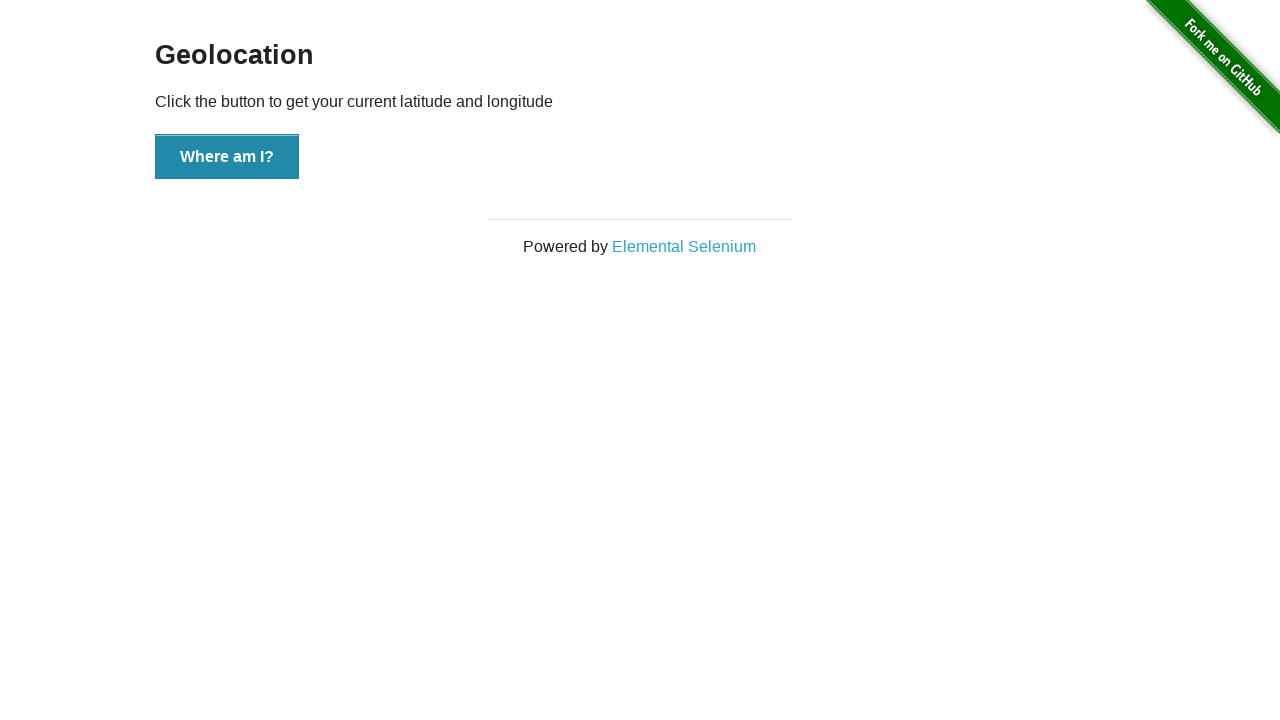

Located the #demo element containing geolocation data
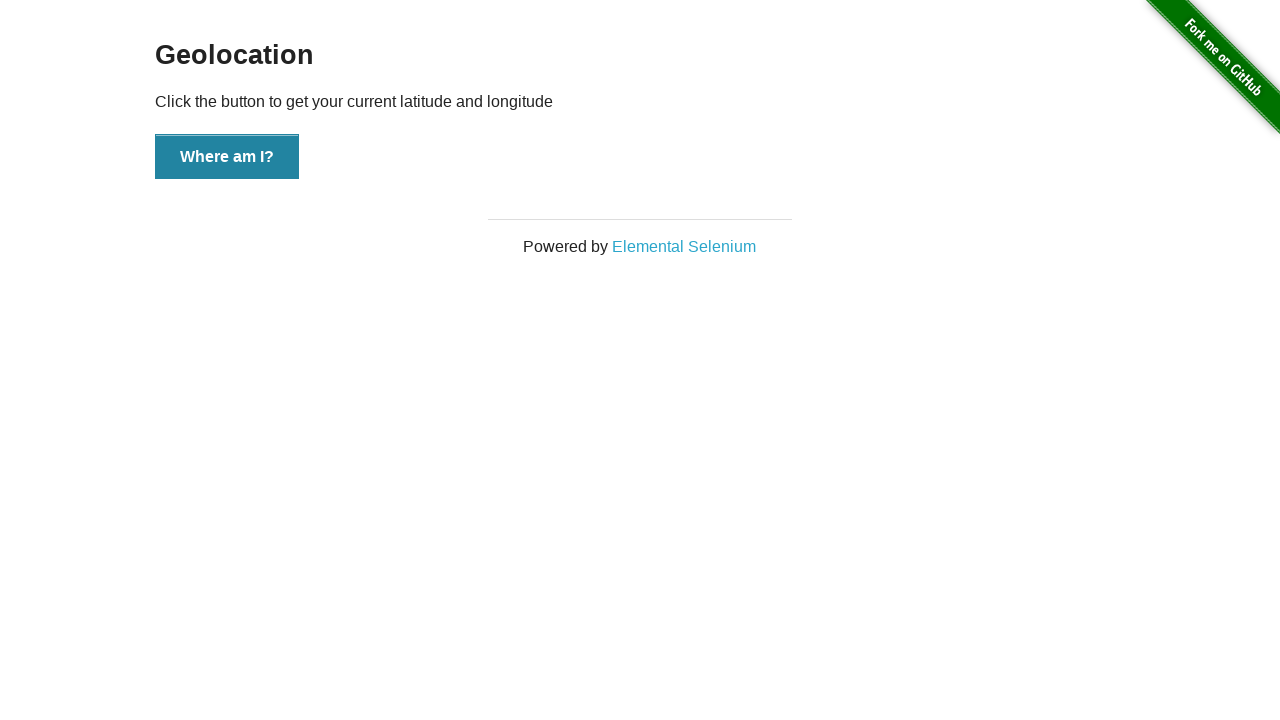

Verified that latitude information is present in the demo element
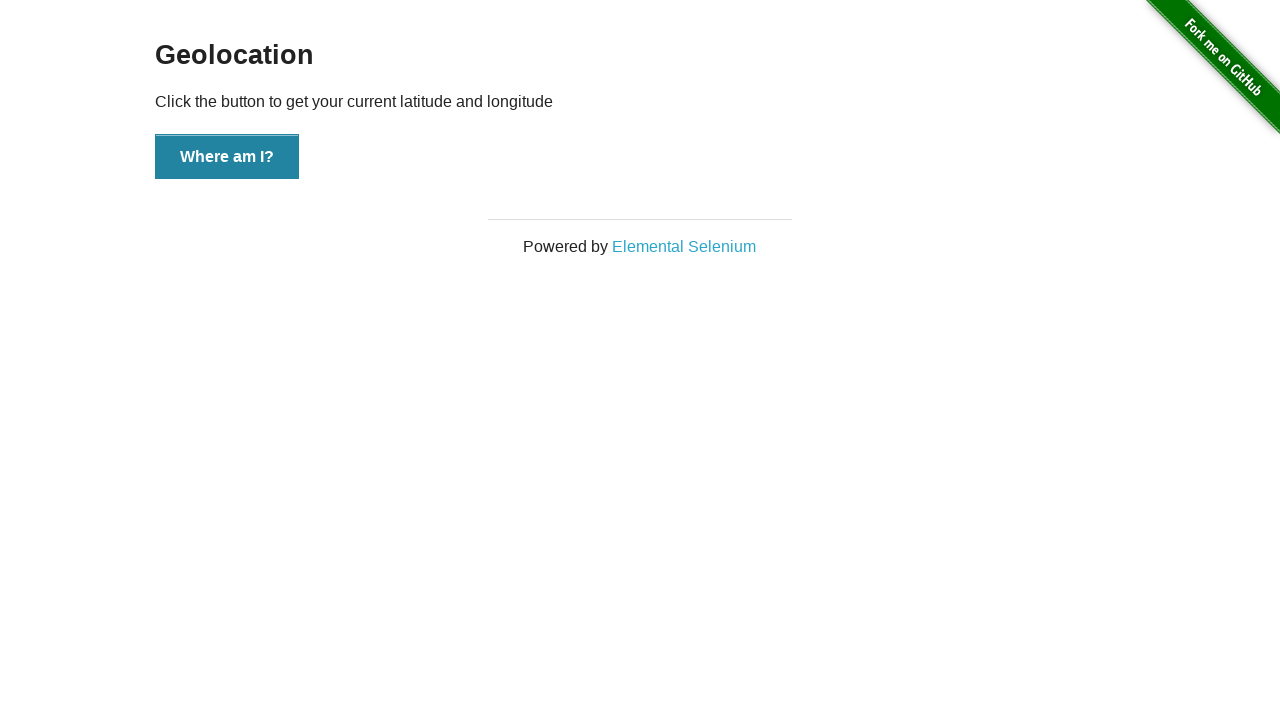

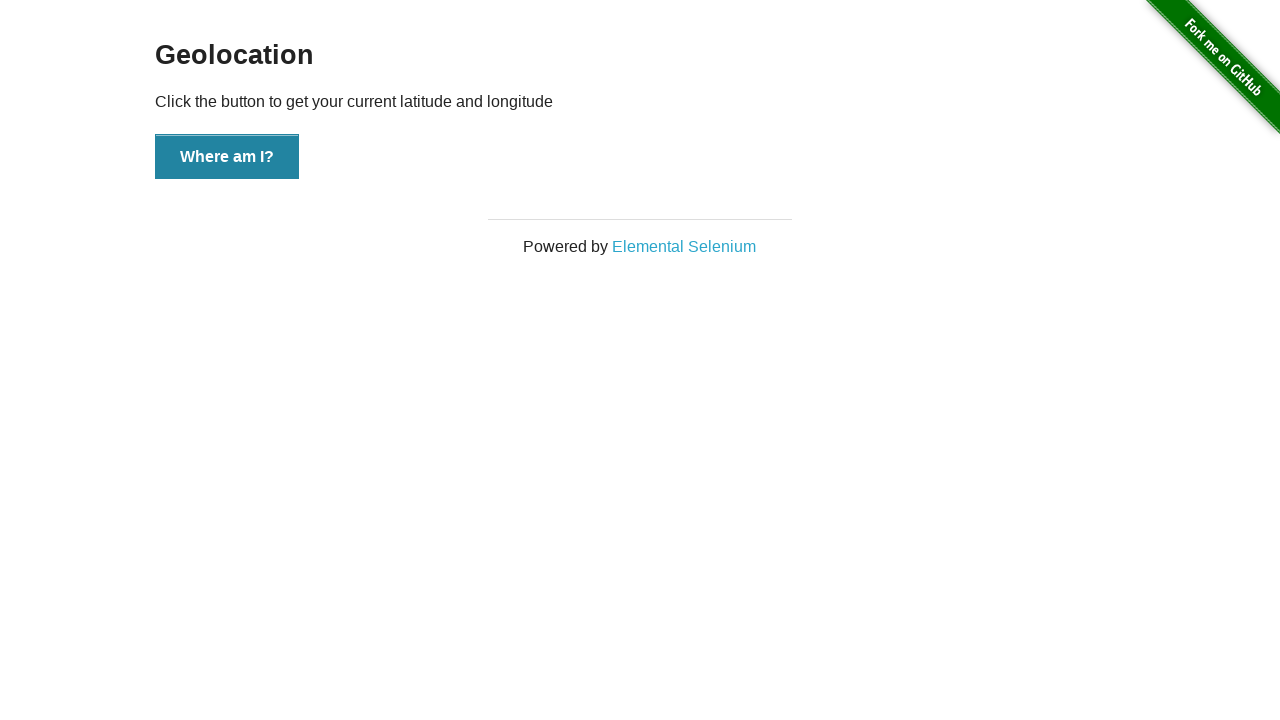